Navigates to a page and uses JavaScript evaluation to modify the text content of a title element on the page, demonstrating DOM manipulation capabilities.

Starting URL: https://nikita-filonov.github.io/qa-automation-engineer-ui-course/#/auth/login

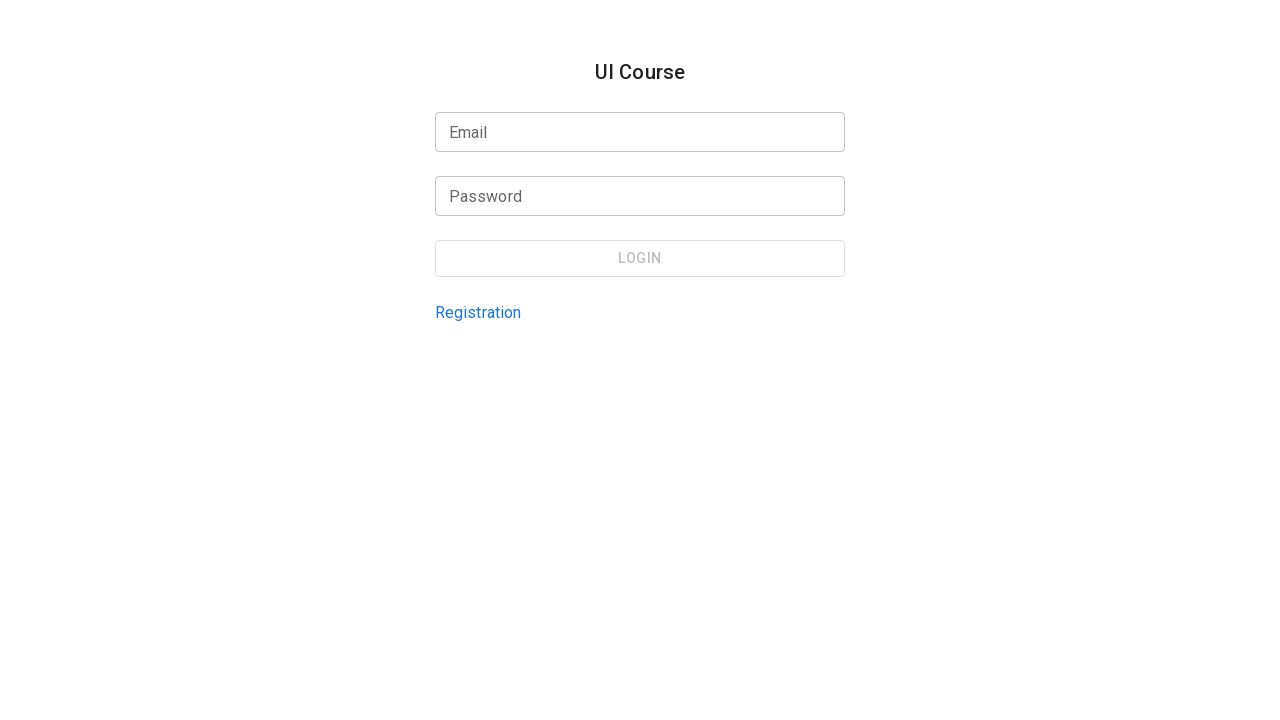

Waited for page to fully load (network idle)
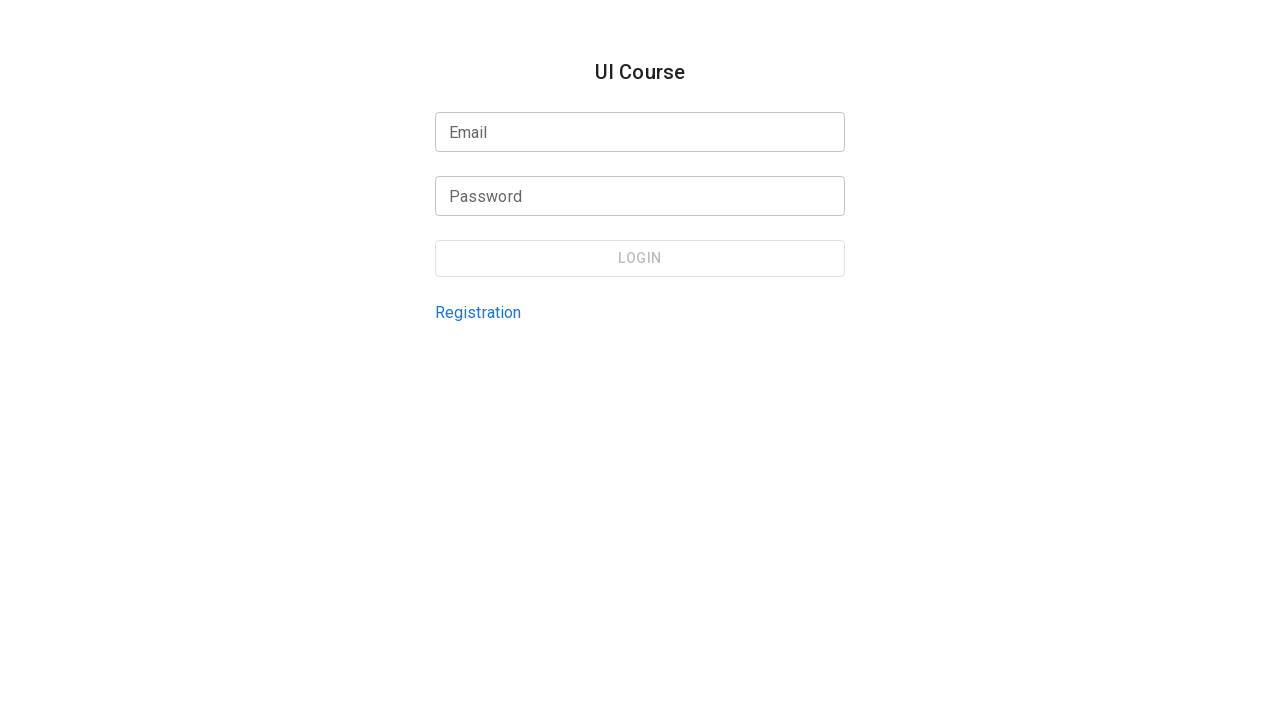

Modified title element text content to 'New Text' using JavaScript evaluation
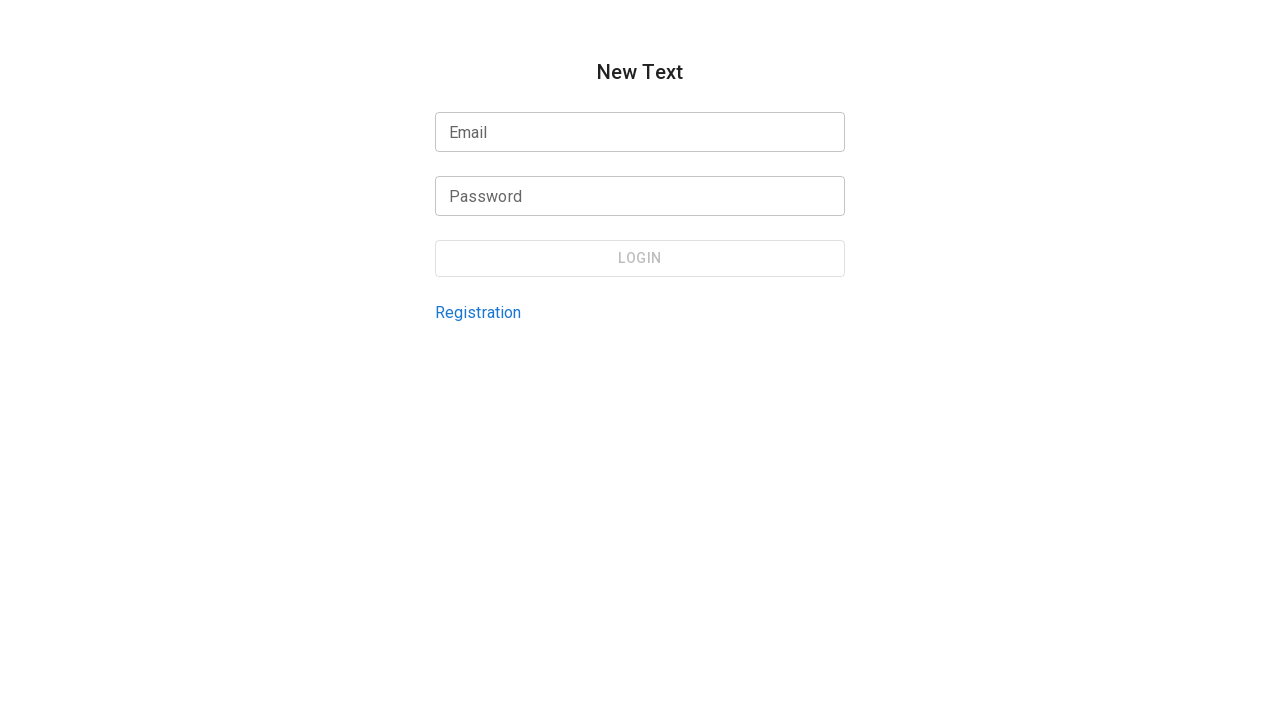

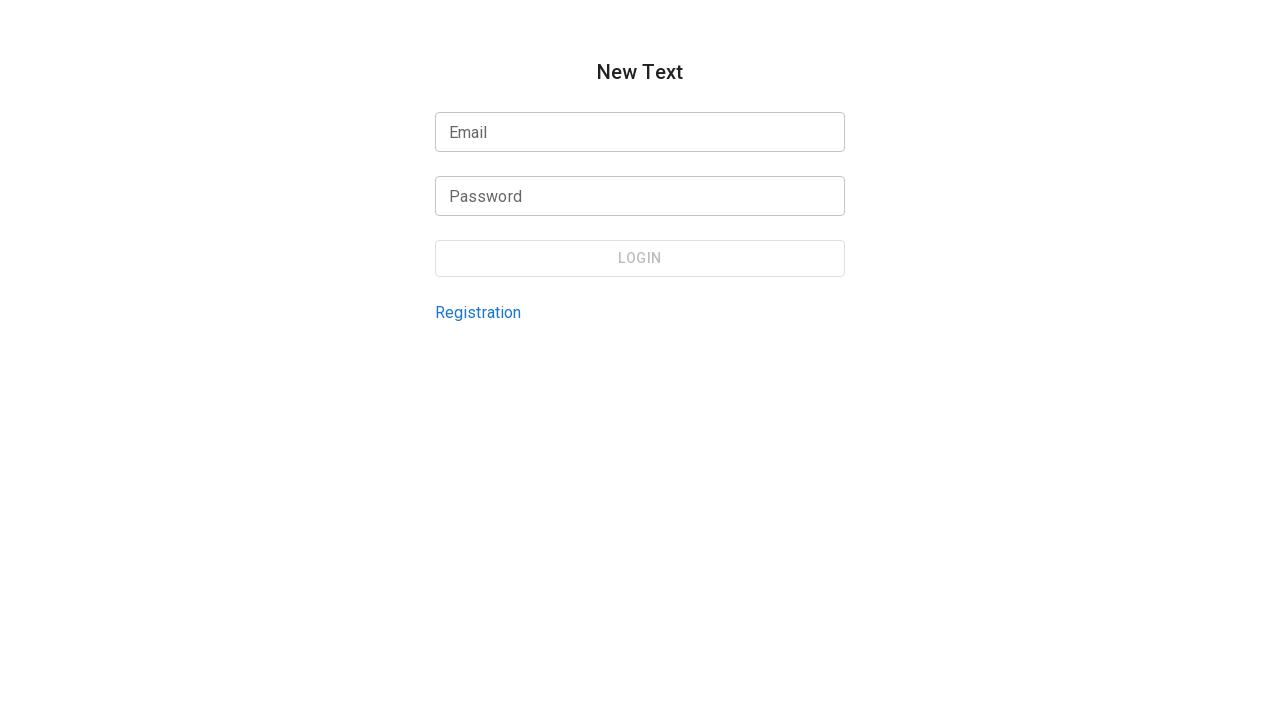